Navigates through Mars hemisphere images by clicking on each product item, viewing the sample image, and navigating back to the index page

Starting URL: https://data-class-mars-hemispheres.s3.amazonaws.com/Mars_Hemispheres/index.html

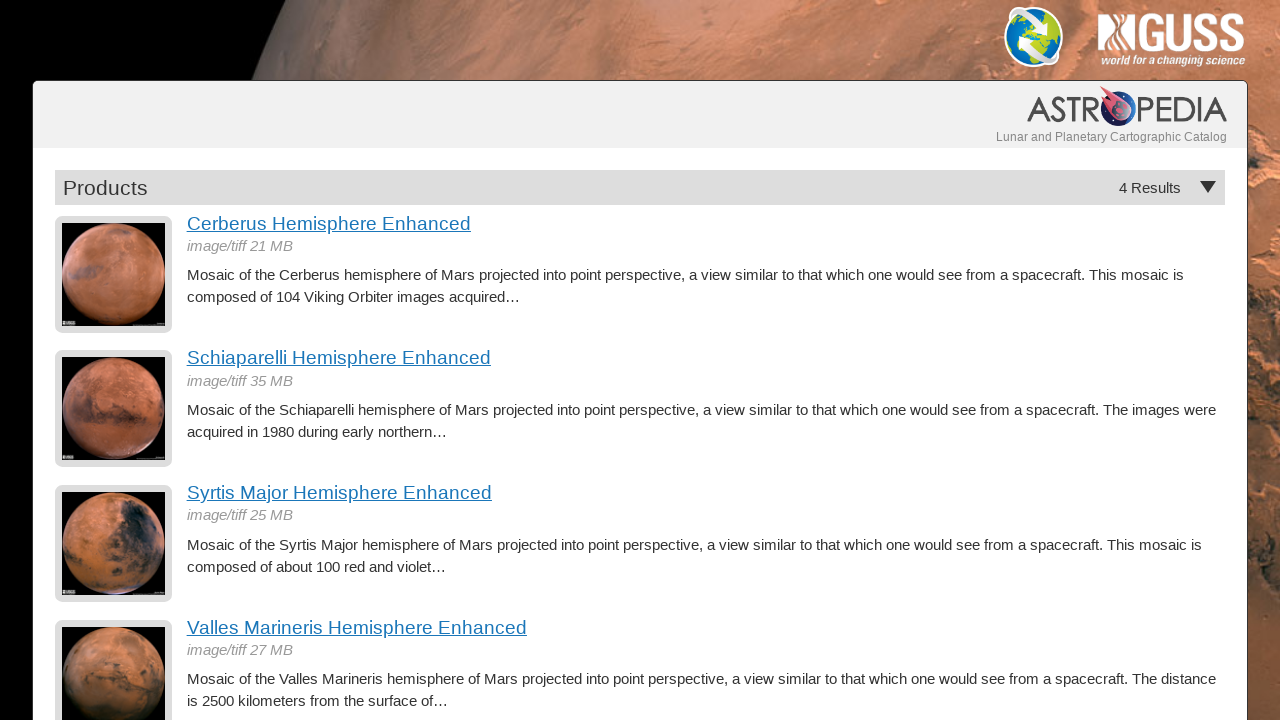

Waited for product images to load on index page
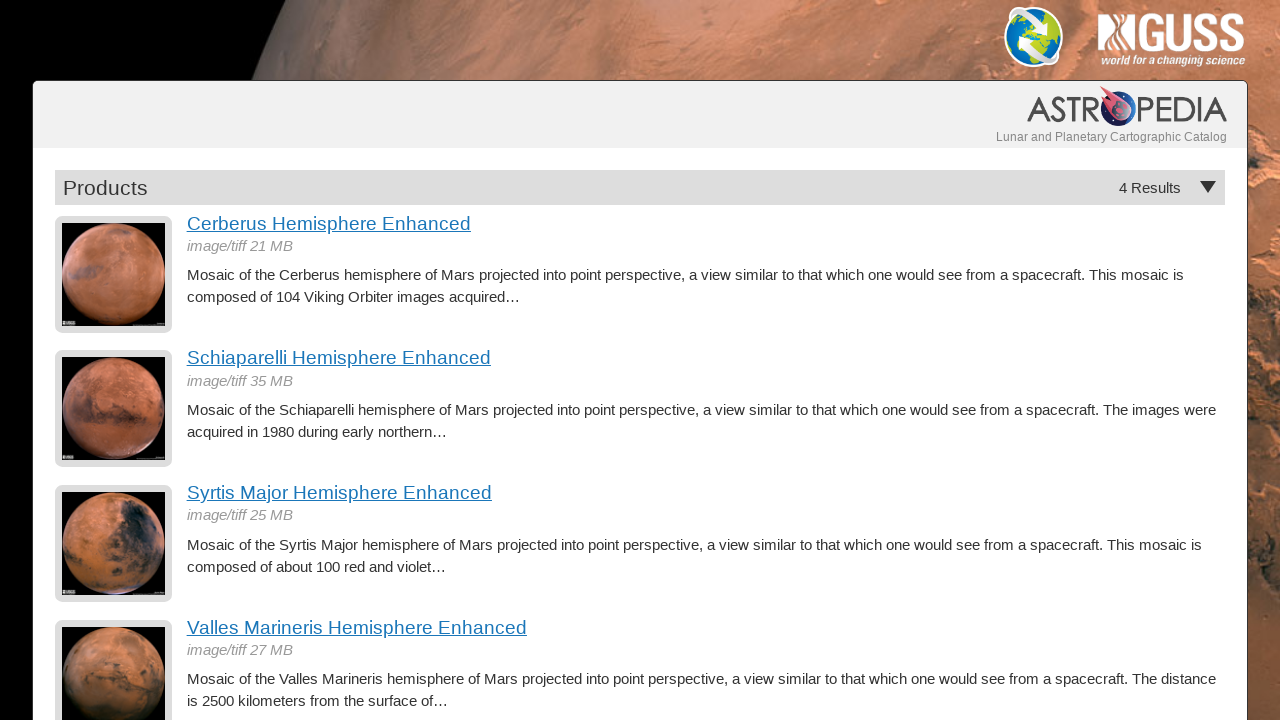

Retrieved count of hemisphere images: 4
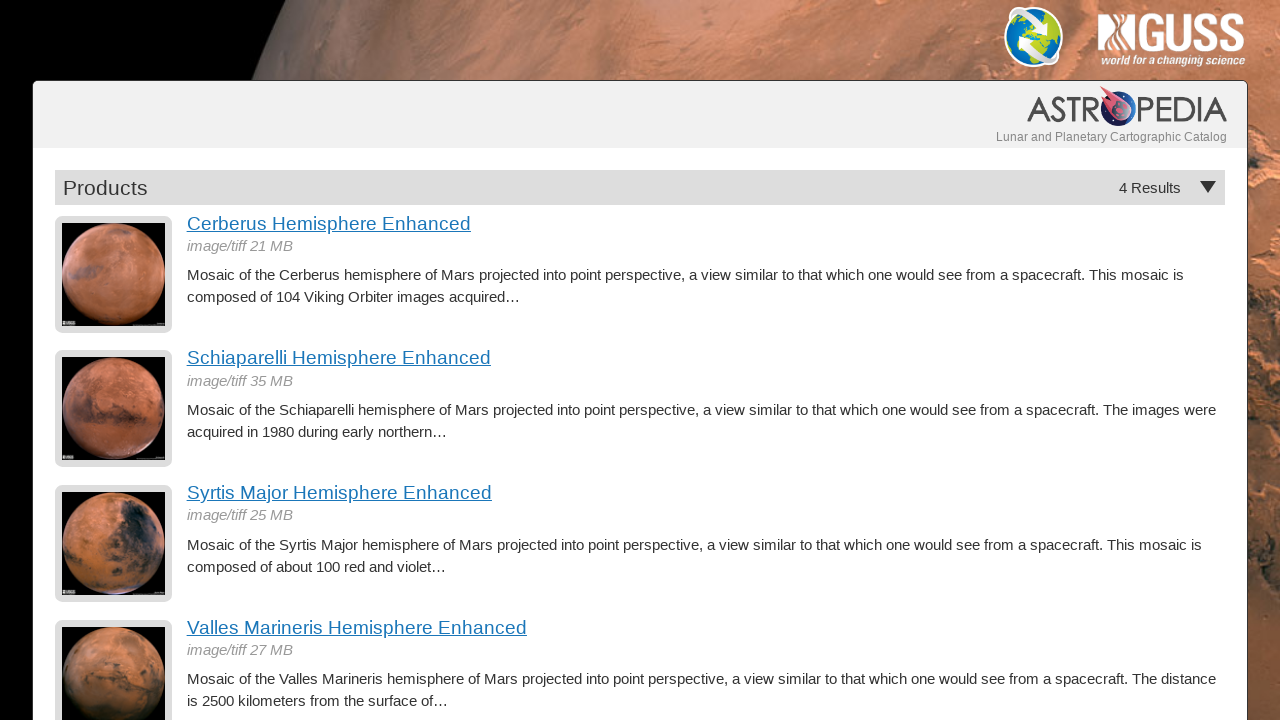

Clicked on hemisphere image 1 of 4 at (114, 274) on a.product-item img >> nth=0
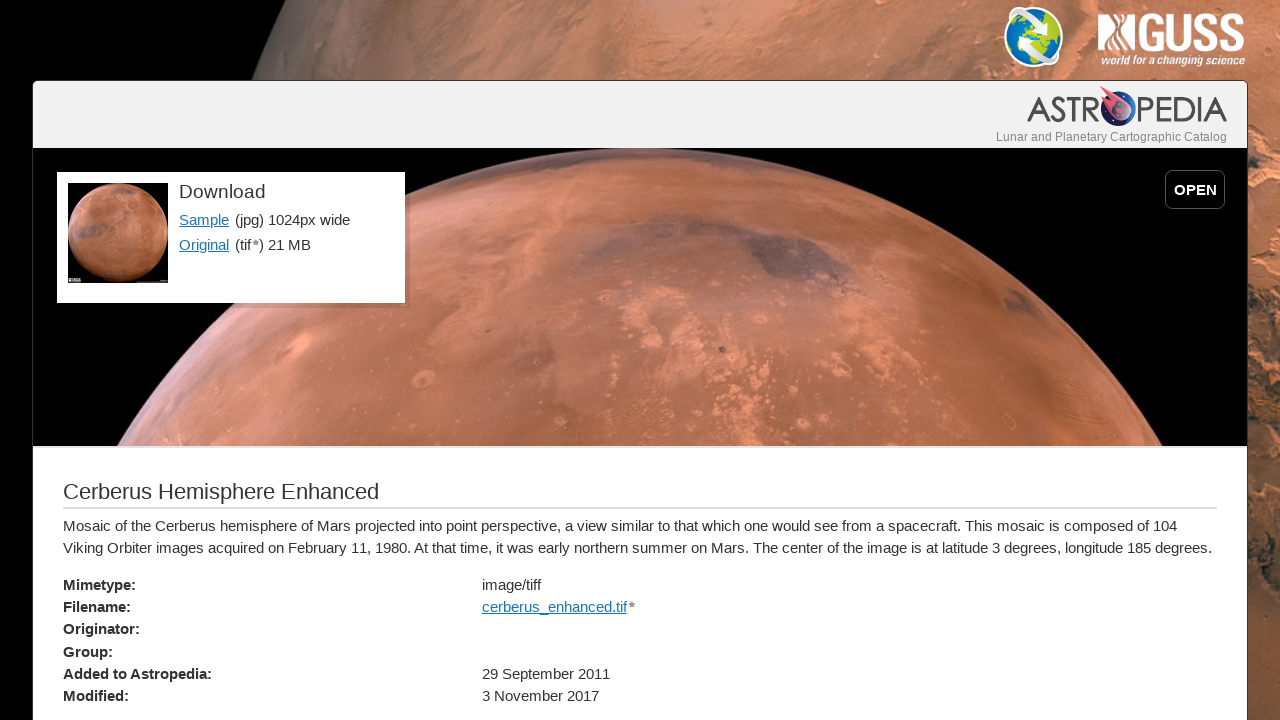

Sample link appeared on detail page for hemisphere 1
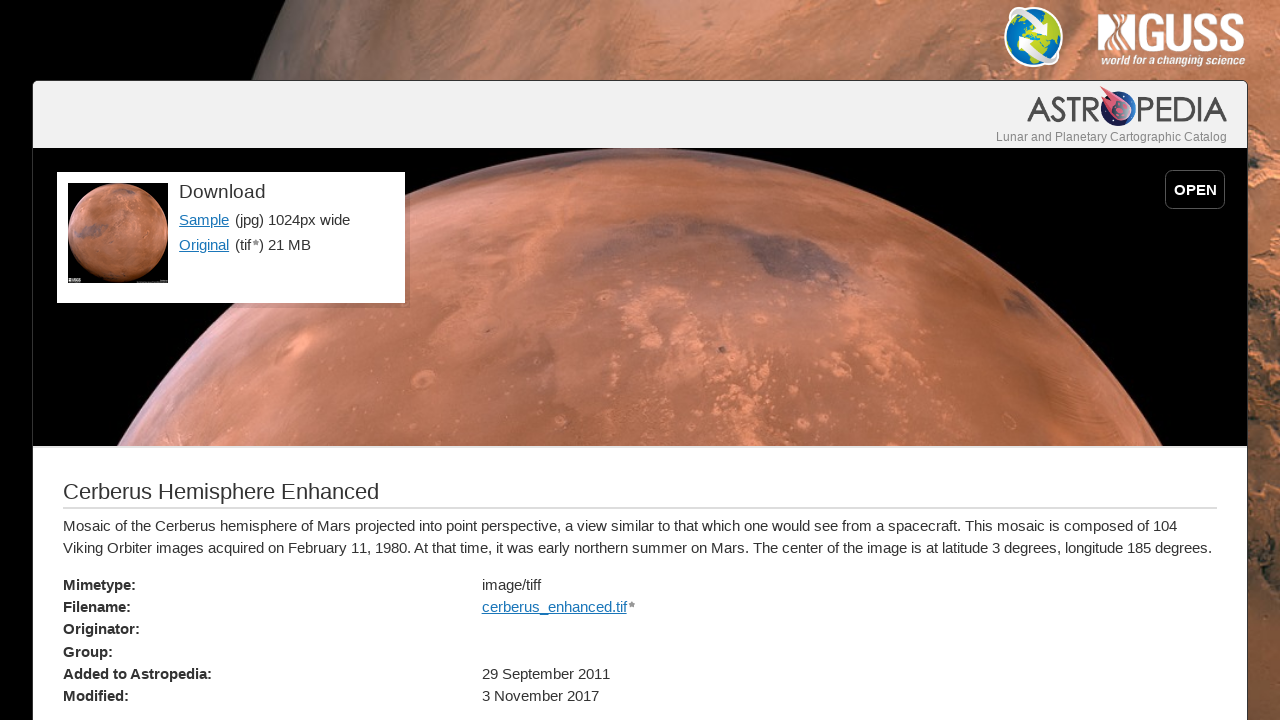

Hemisphere title loaded on detail page for image 1
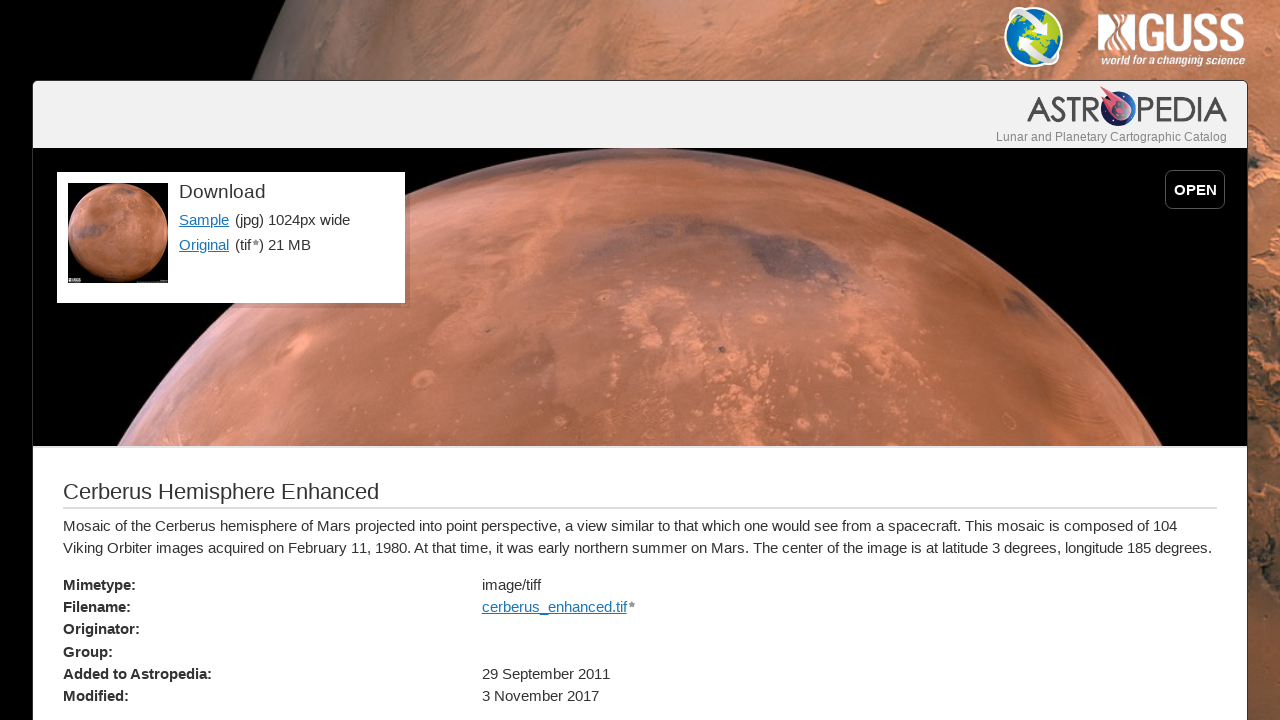

Navigated back to index page from hemisphere 1 detail page
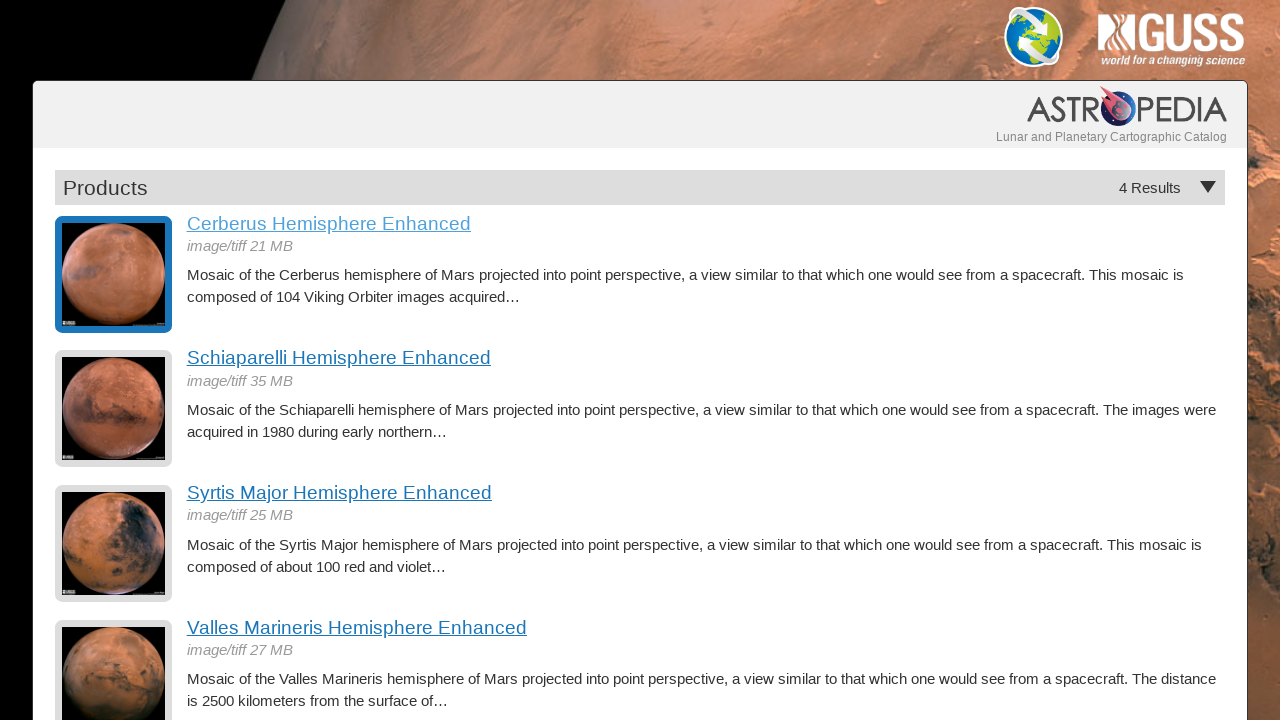

Product images reloaded on index page after navigation from hemisphere 1
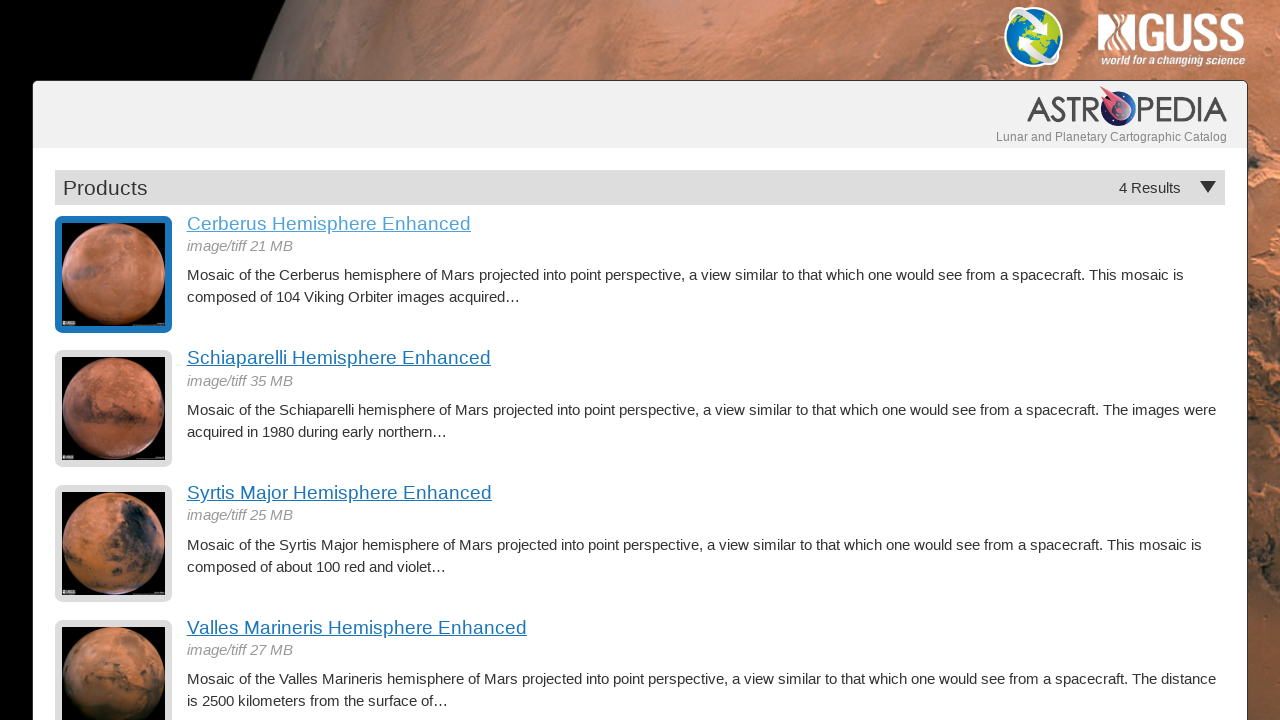

Clicked on hemisphere image 2 of 4 at (114, 409) on a.product-item img >> nth=1
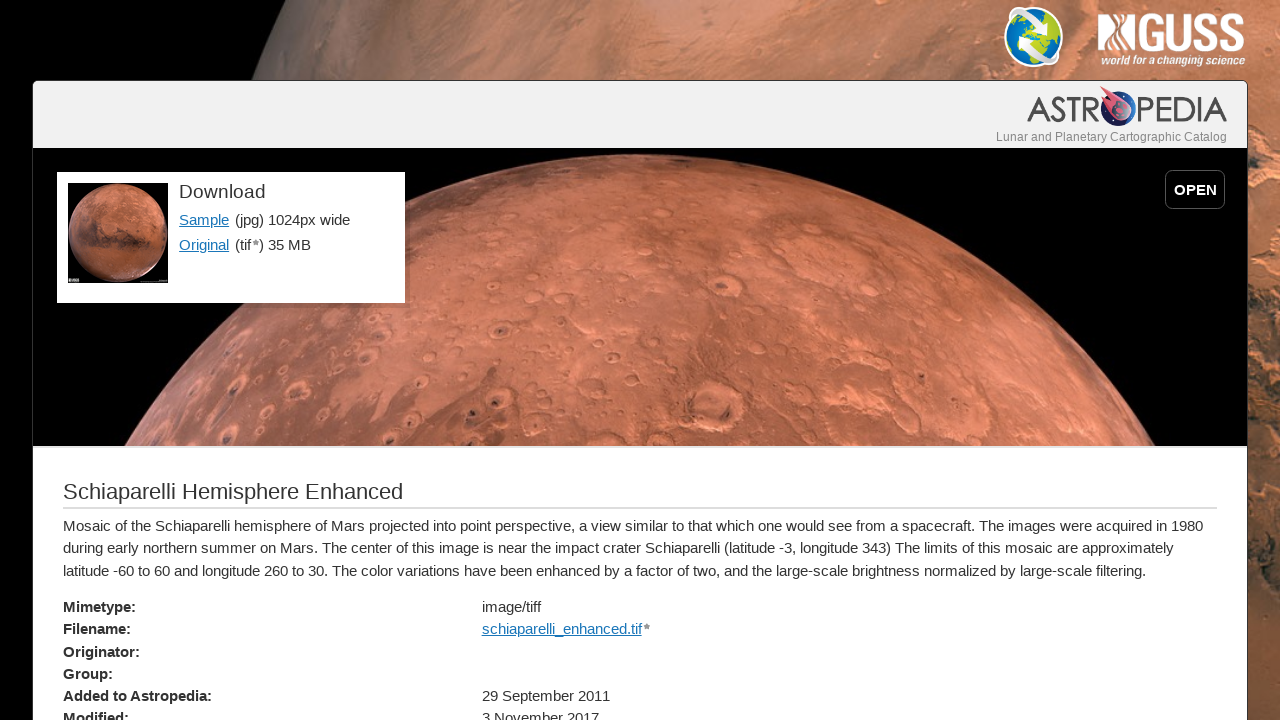

Sample link appeared on detail page for hemisphere 2
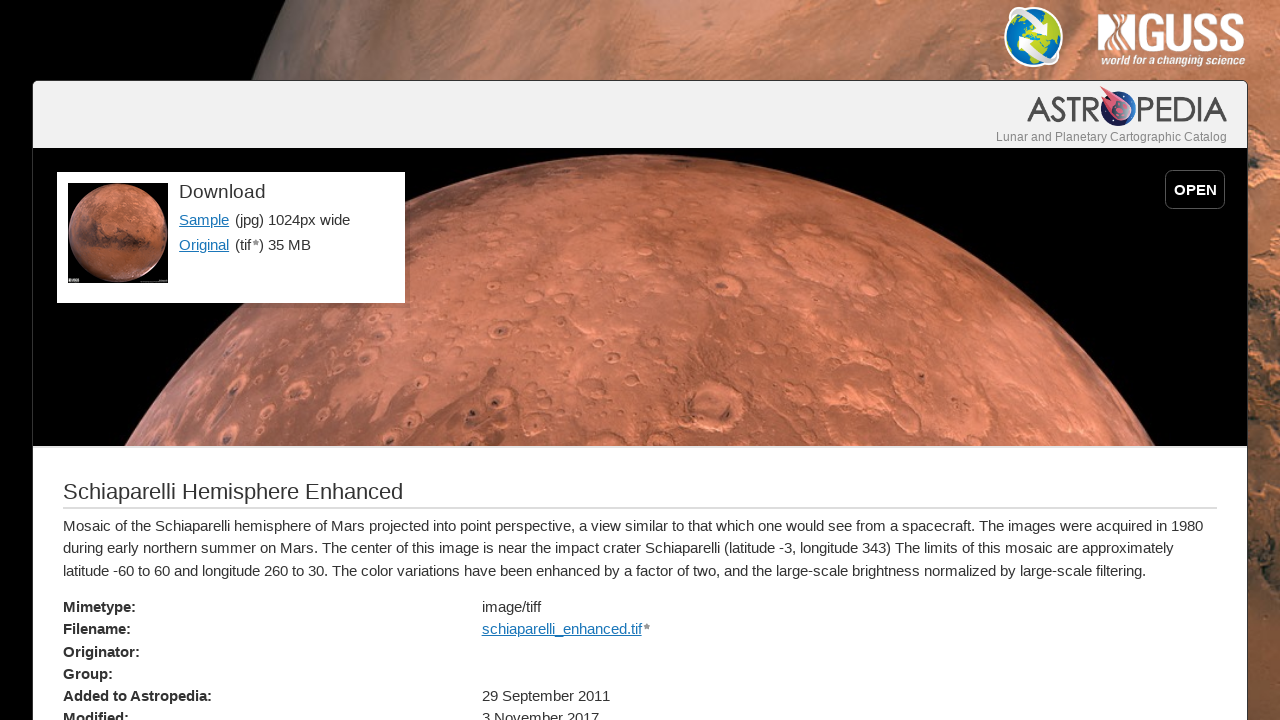

Hemisphere title loaded on detail page for image 2
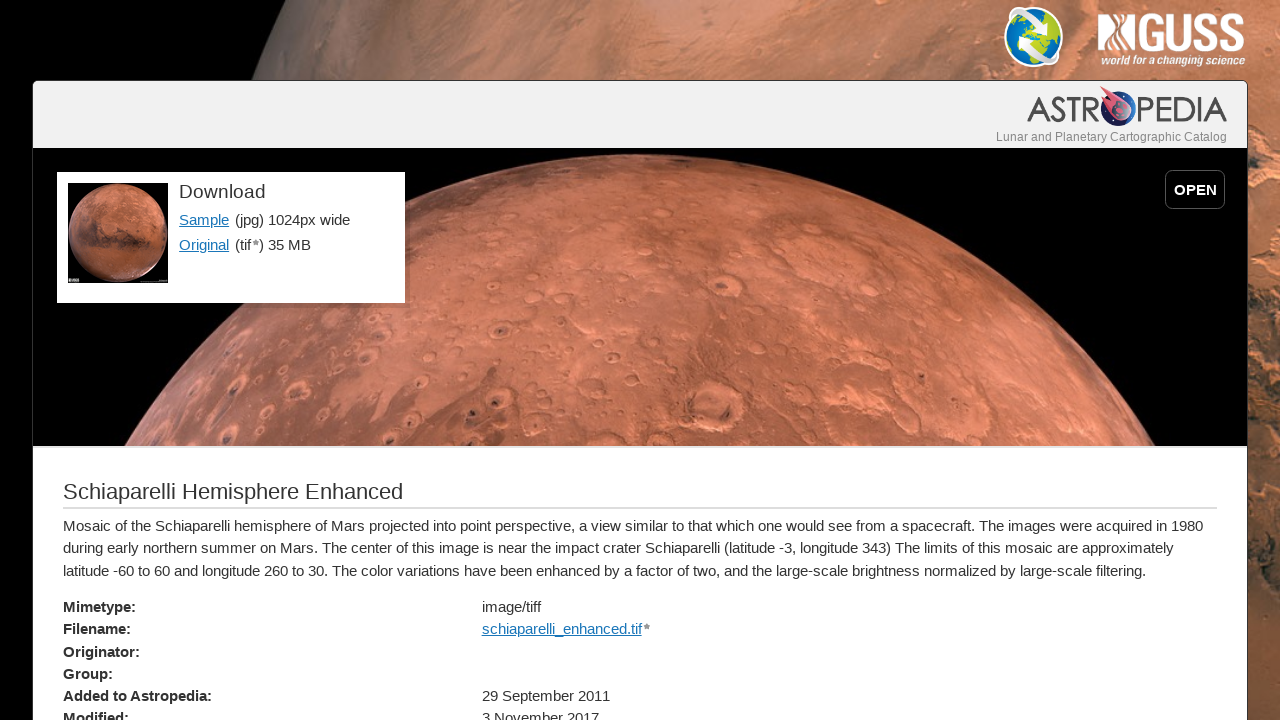

Navigated back to index page from hemisphere 2 detail page
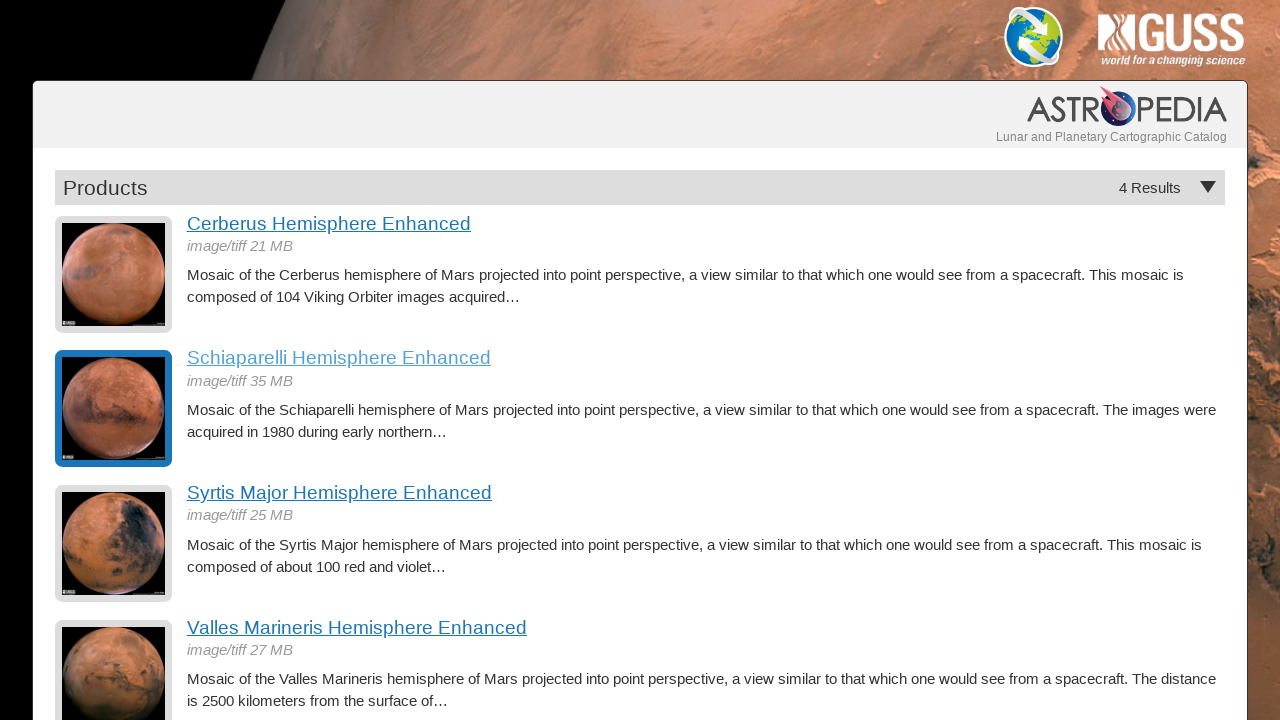

Product images reloaded on index page after navigation from hemisphere 2
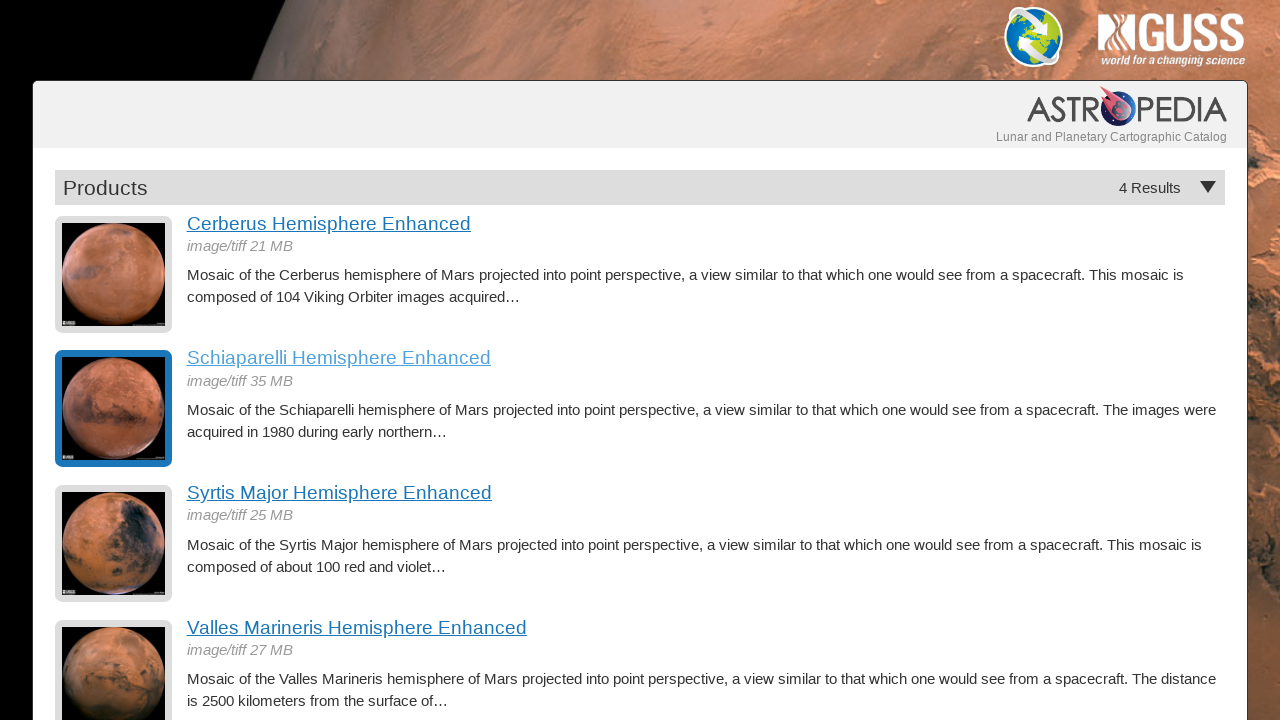

Clicked on hemisphere image 3 of 4 at (114, 544) on a.product-item img >> nth=2
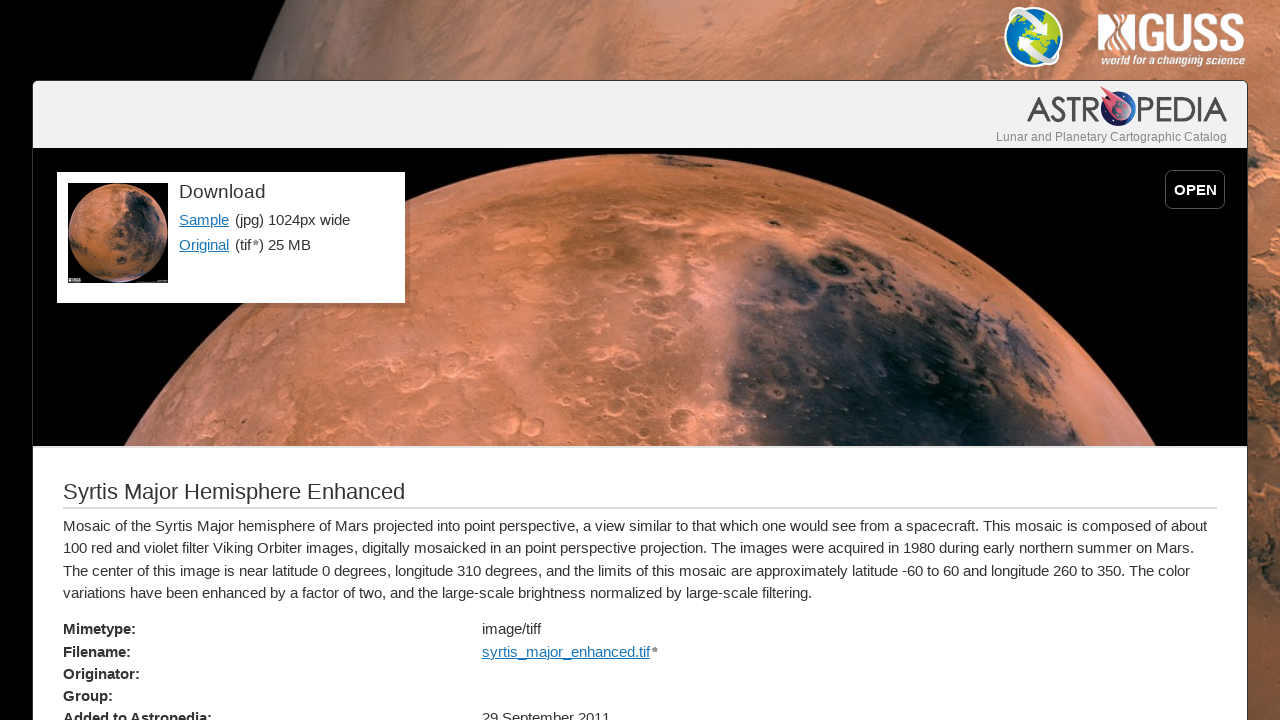

Sample link appeared on detail page for hemisphere 3
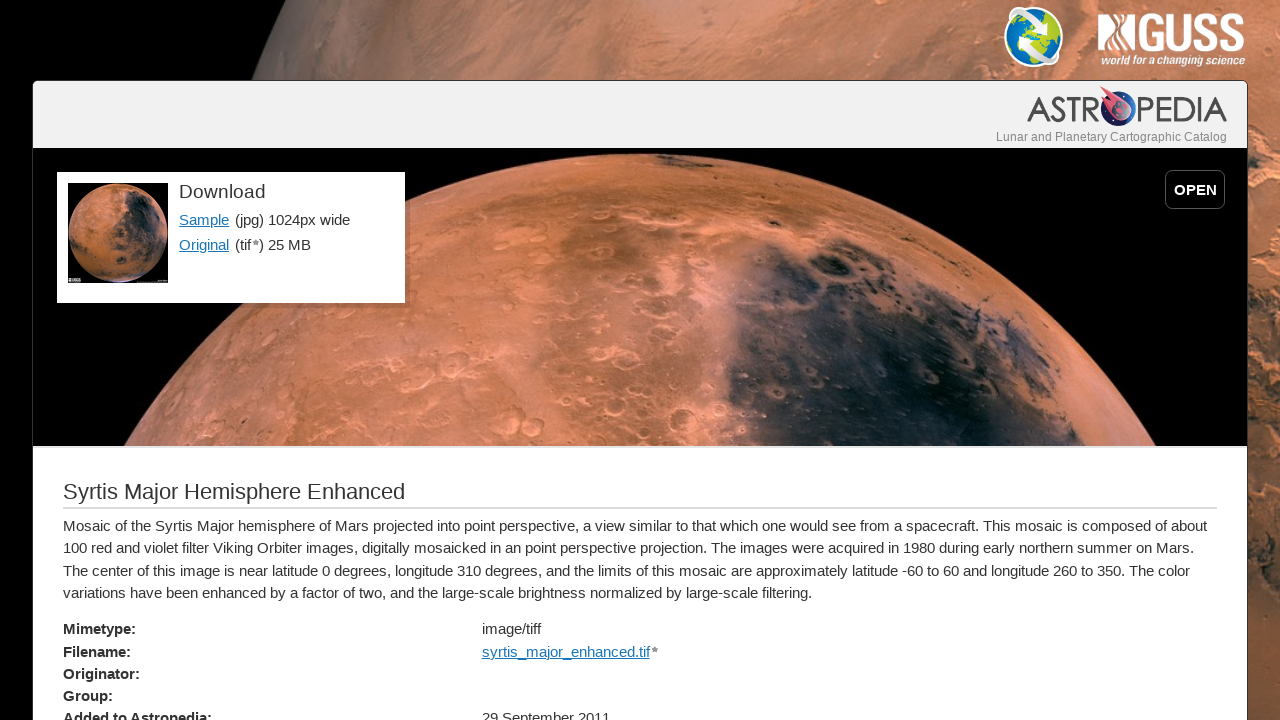

Hemisphere title loaded on detail page for image 3
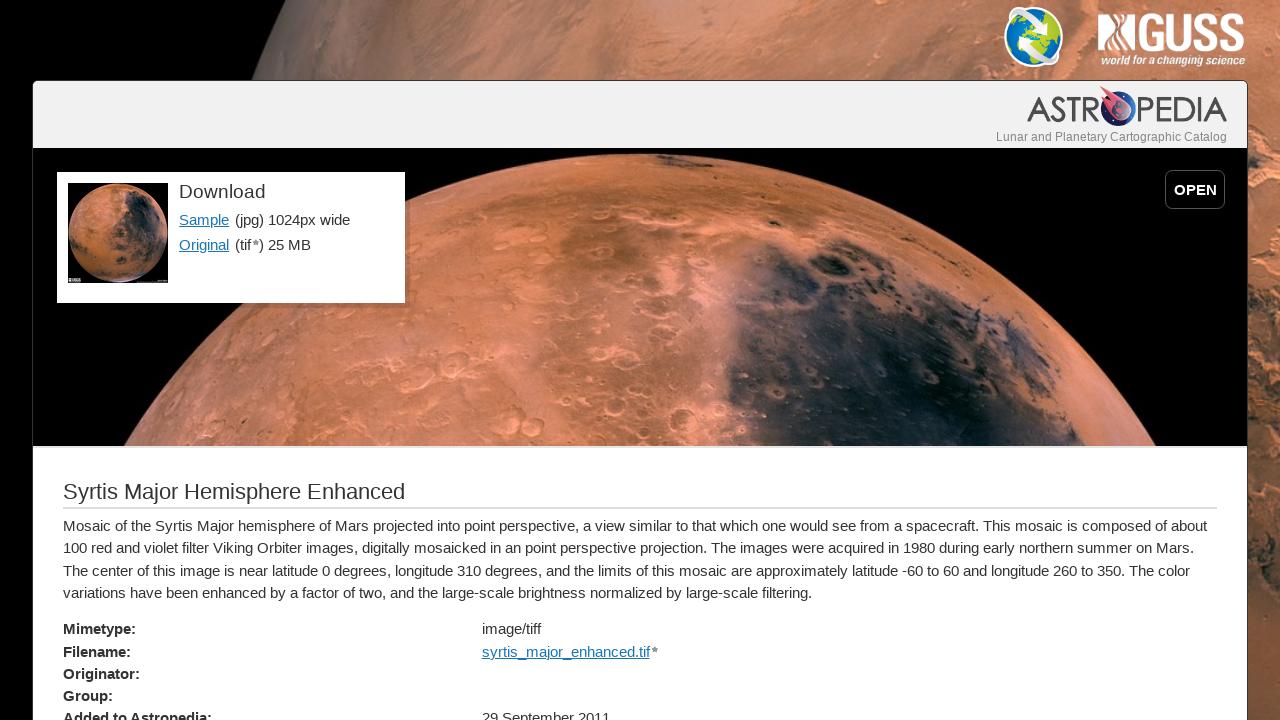

Navigated back to index page from hemisphere 3 detail page
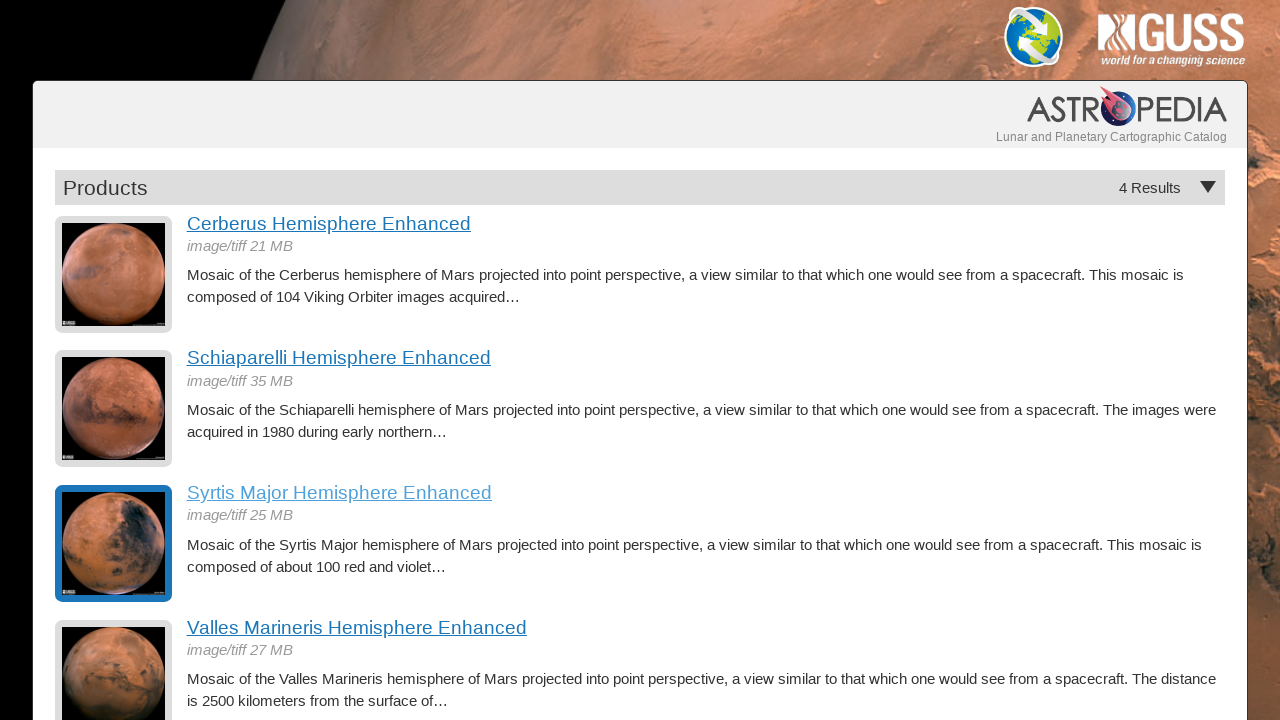

Product images reloaded on index page after navigation from hemisphere 3
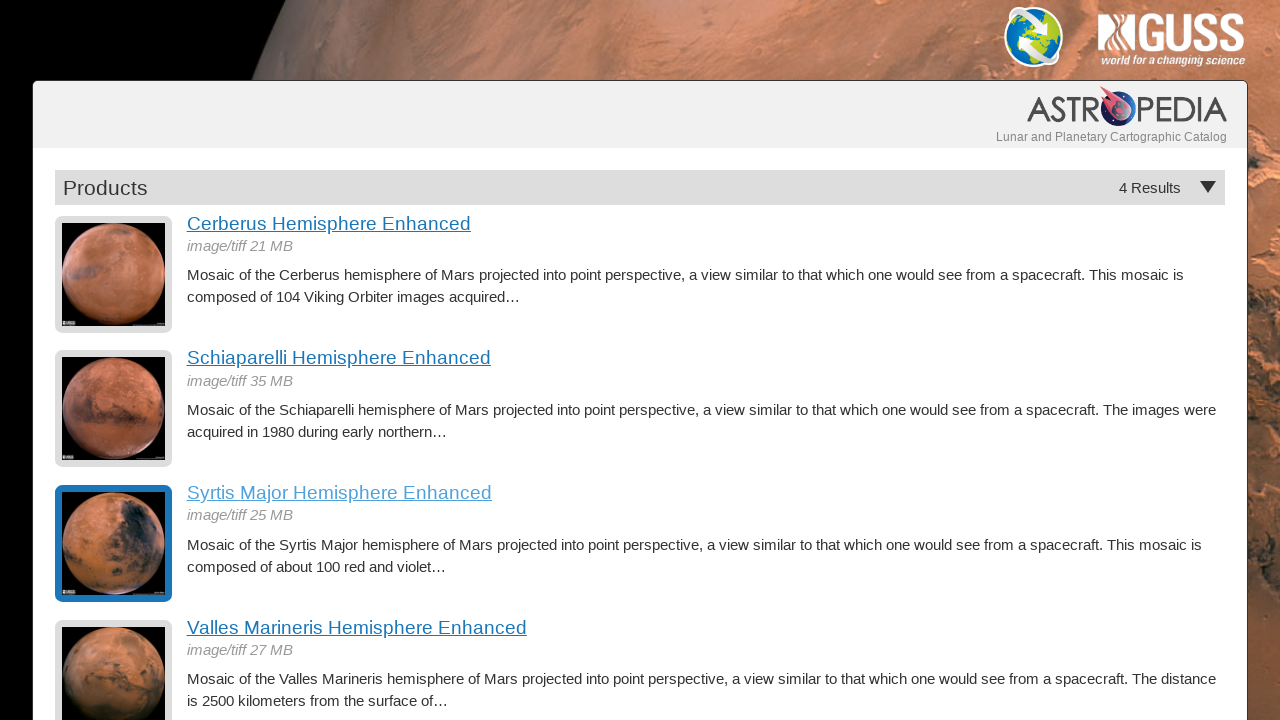

Clicked on hemisphere image 4 of 4 at (114, 662) on a.product-item img >> nth=3
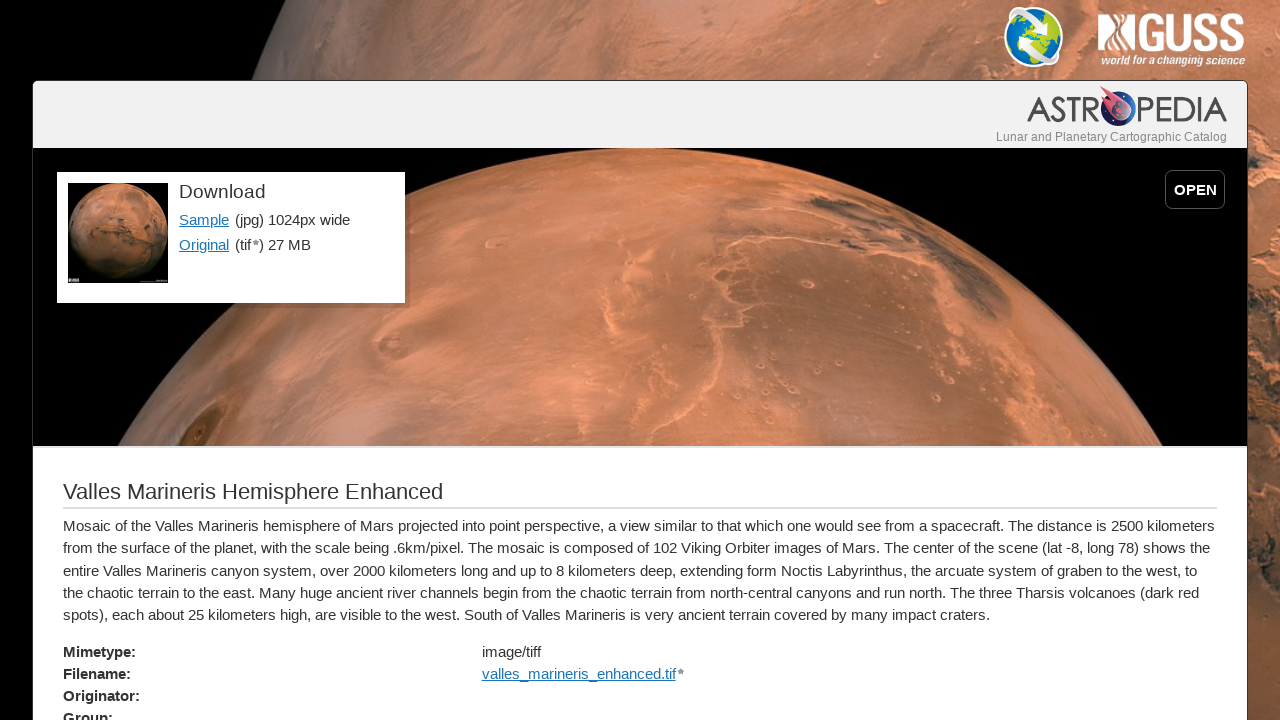

Sample link appeared on detail page for hemisphere 4
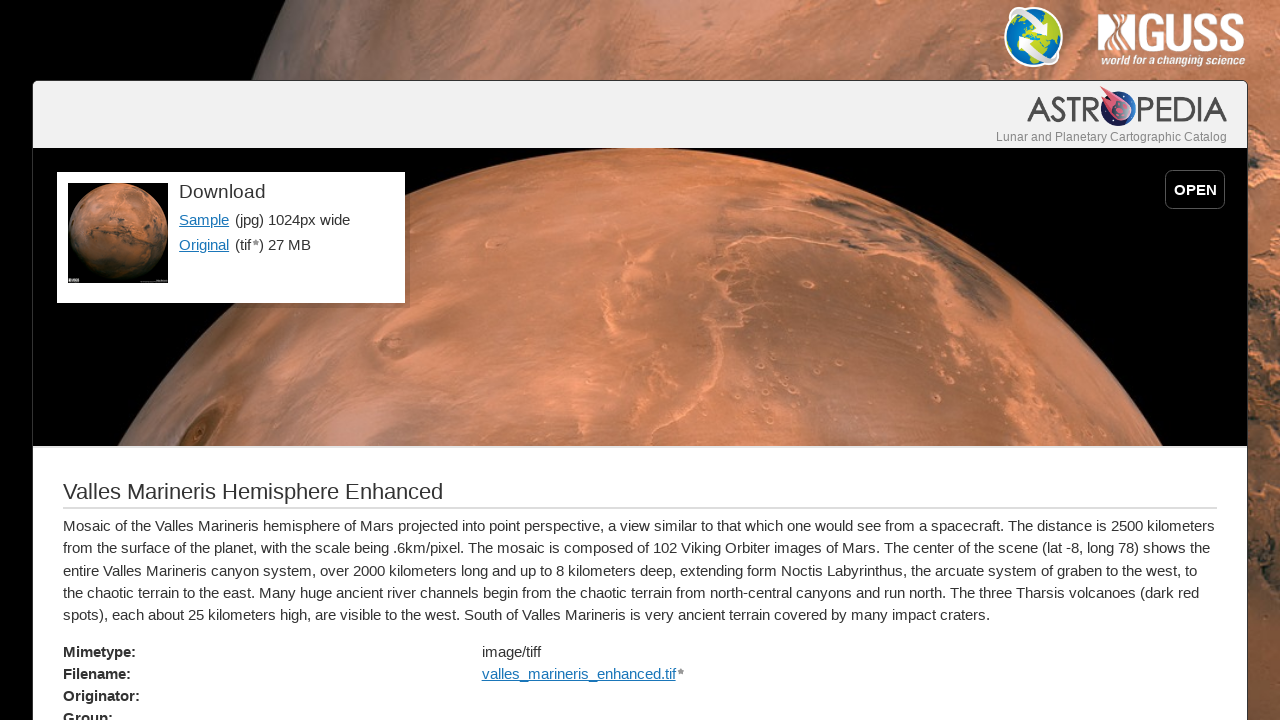

Hemisphere title loaded on detail page for image 4
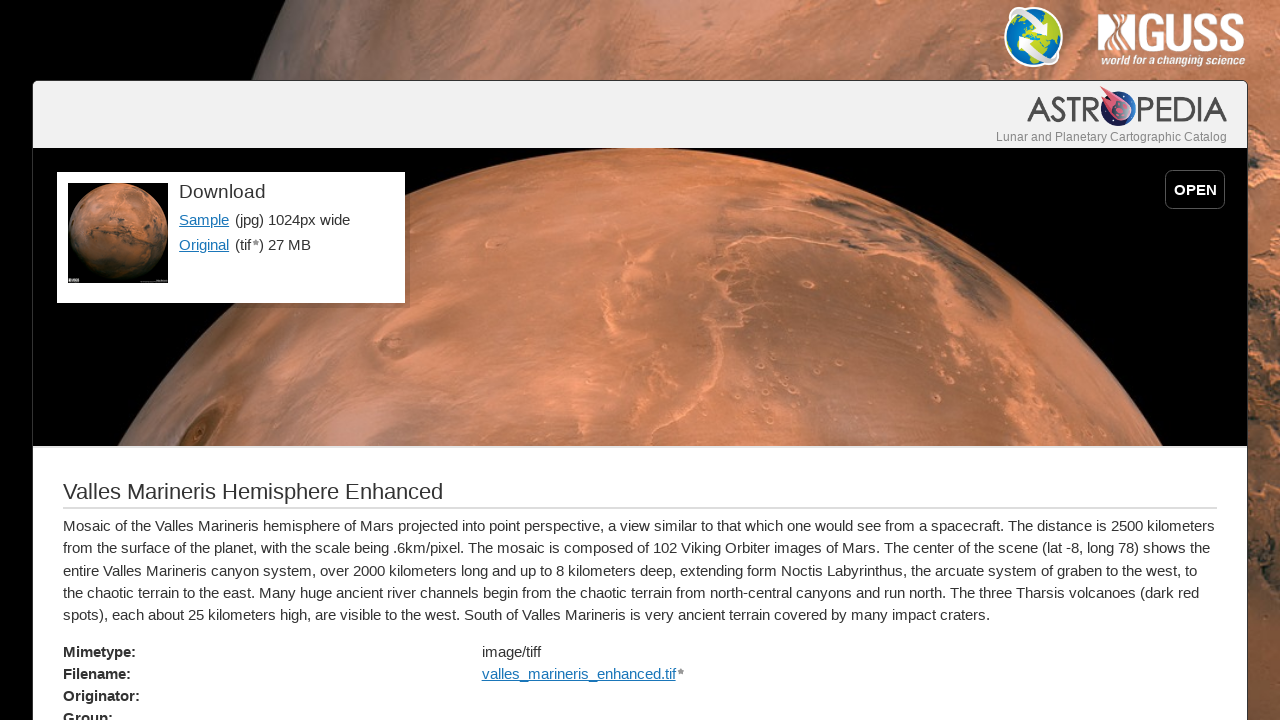

Navigated back to index page from hemisphere 4 detail page
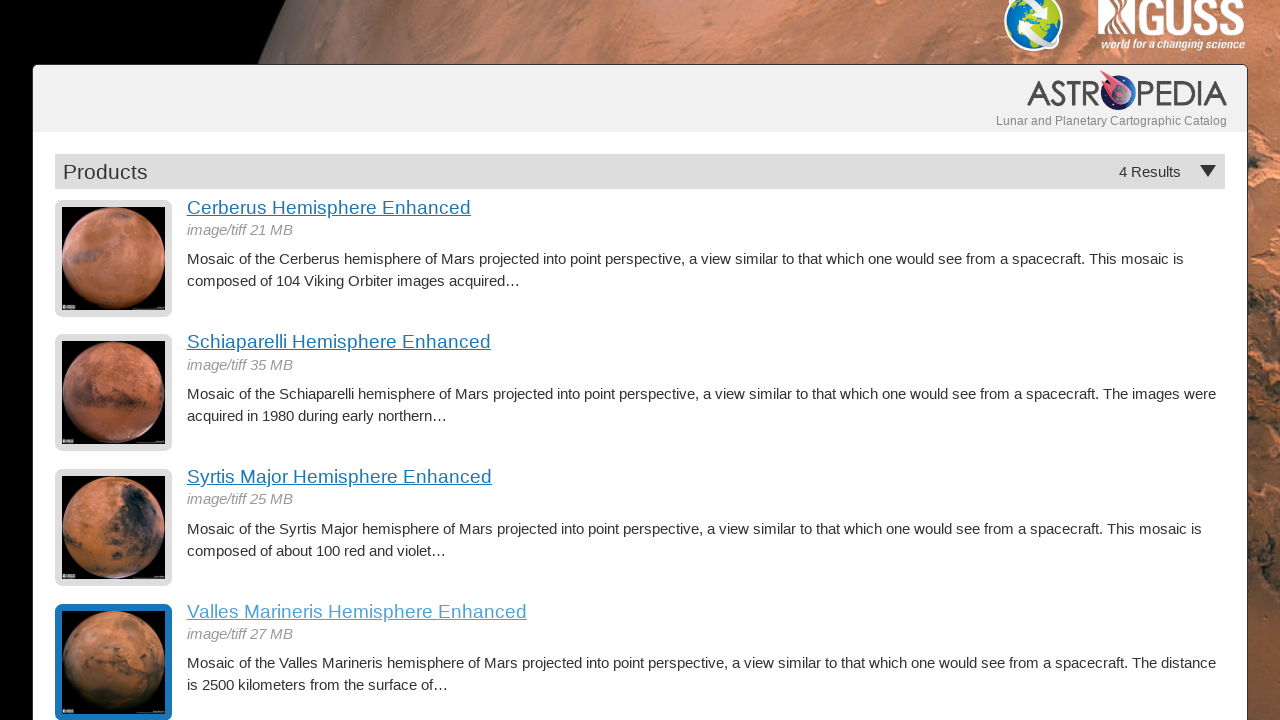

Product images reloaded on index page after navigation from hemisphere 4
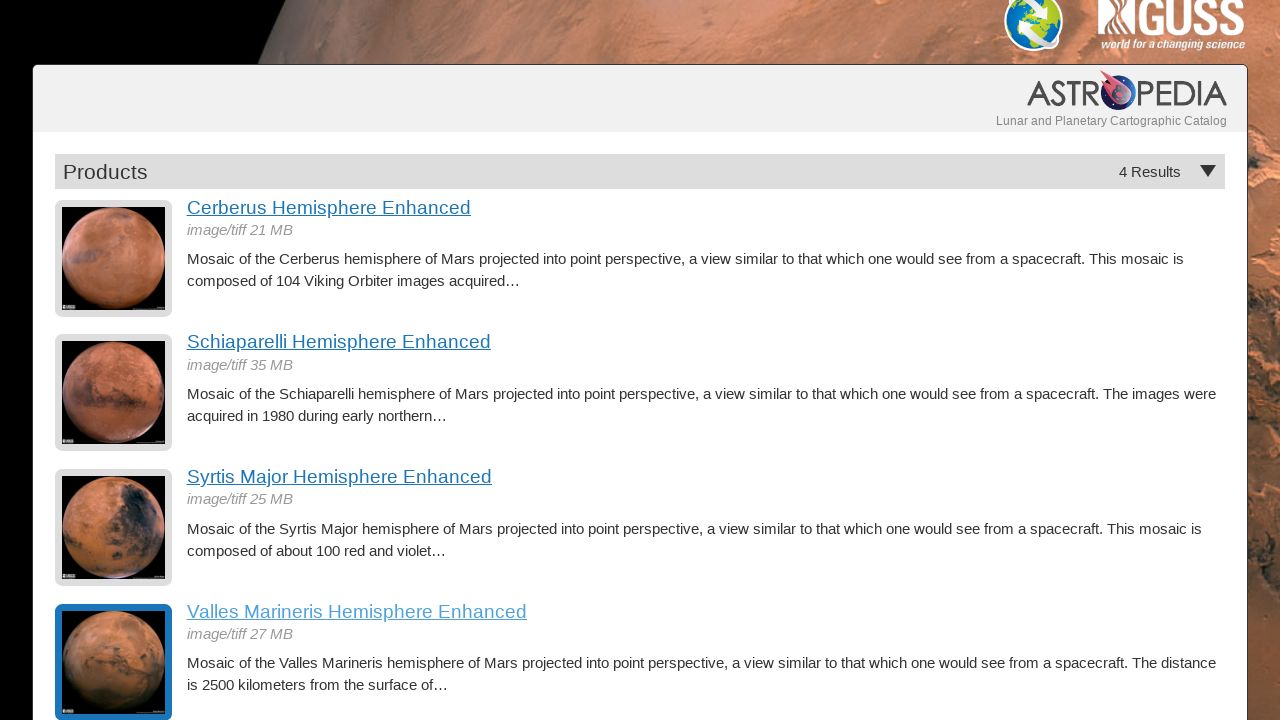

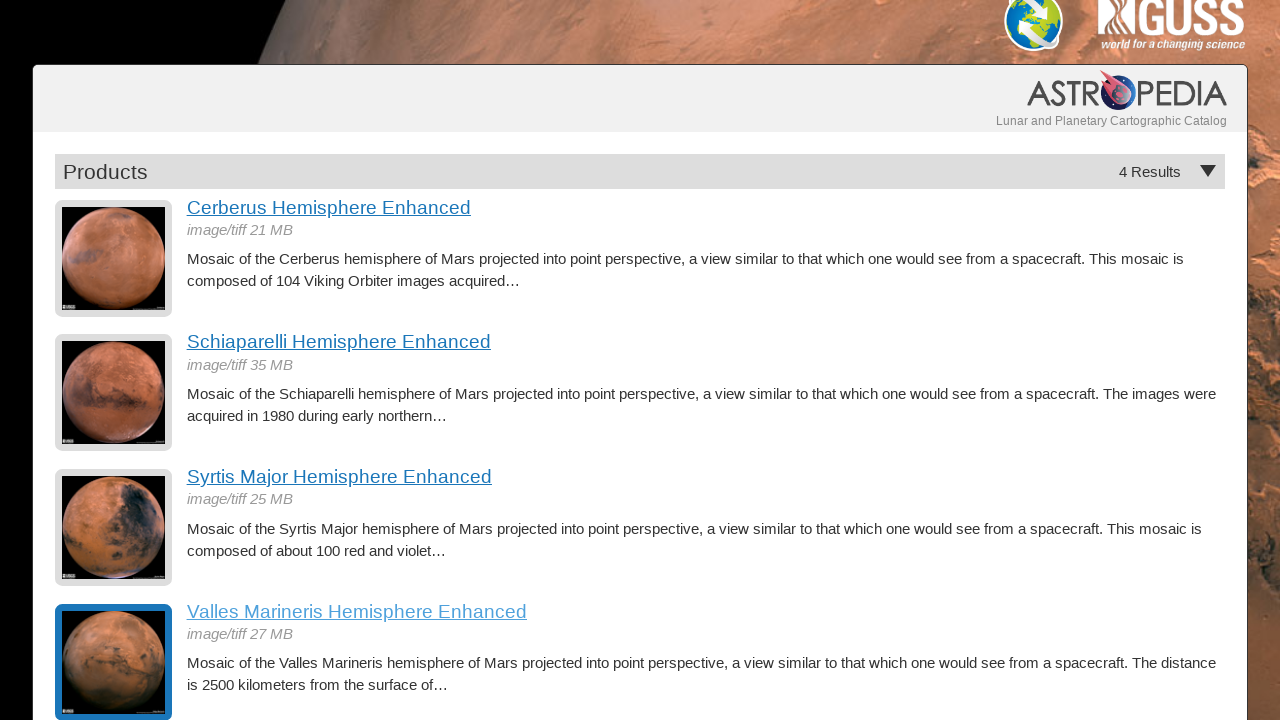